Tests editing a todo item by double-clicking, filling new text, and pressing Enter

Starting URL: https://demo.playwright.dev/todomvc

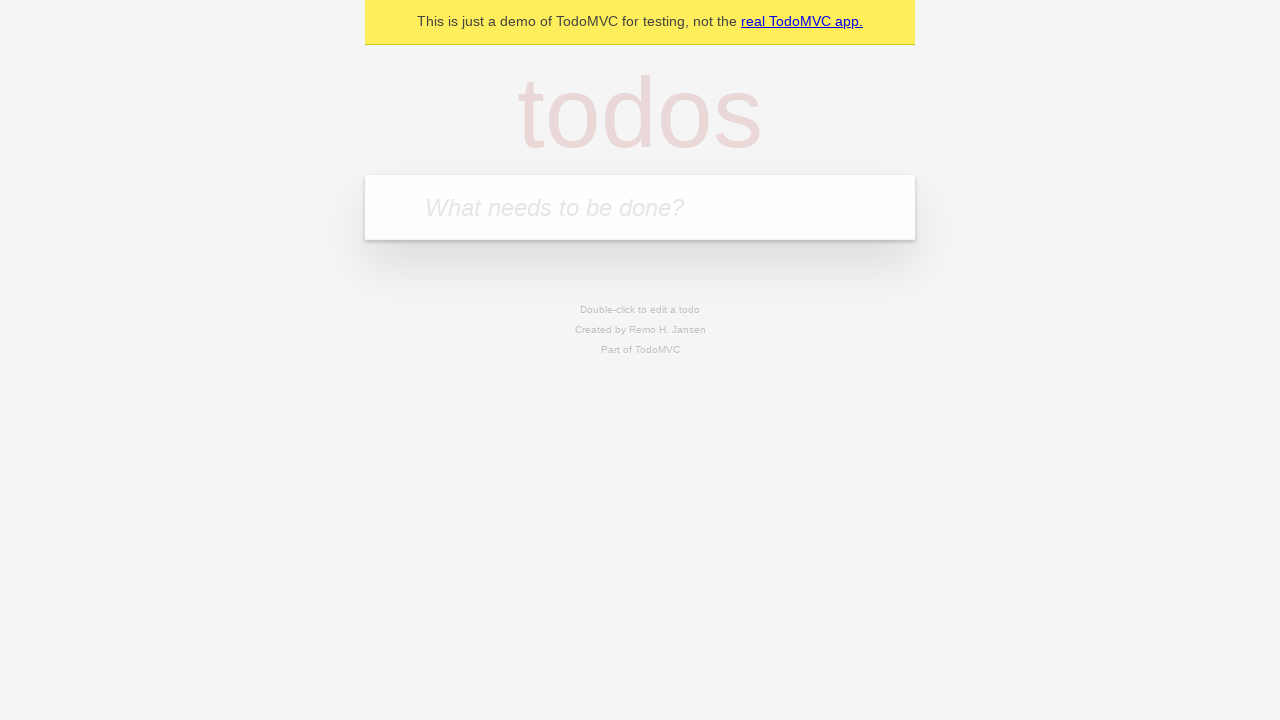

Filled new todo field with 'buy some cheese' on internal:attr=[placeholder="What needs to be done?"i]
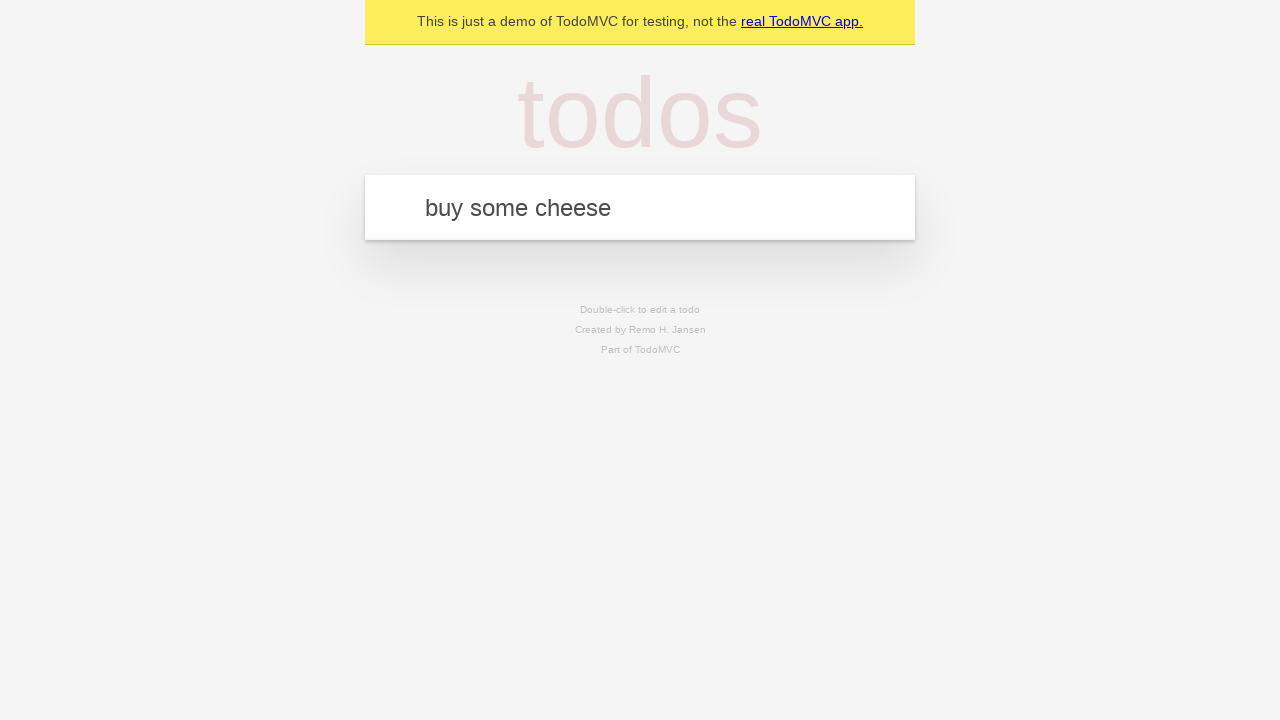

Pressed Enter to add todo item 'buy some cheese' on internal:attr=[placeholder="What needs to be done?"i]
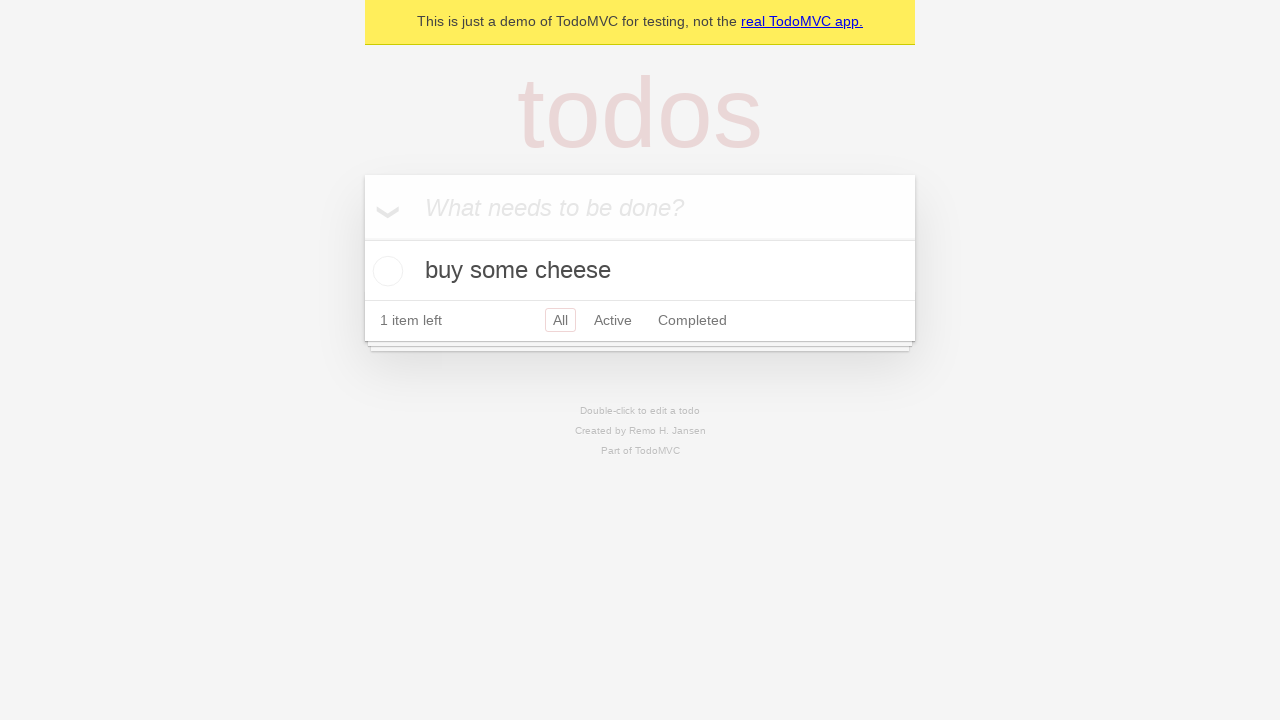

Filled new todo field with 'feed the cat' on internal:attr=[placeholder="What needs to be done?"i]
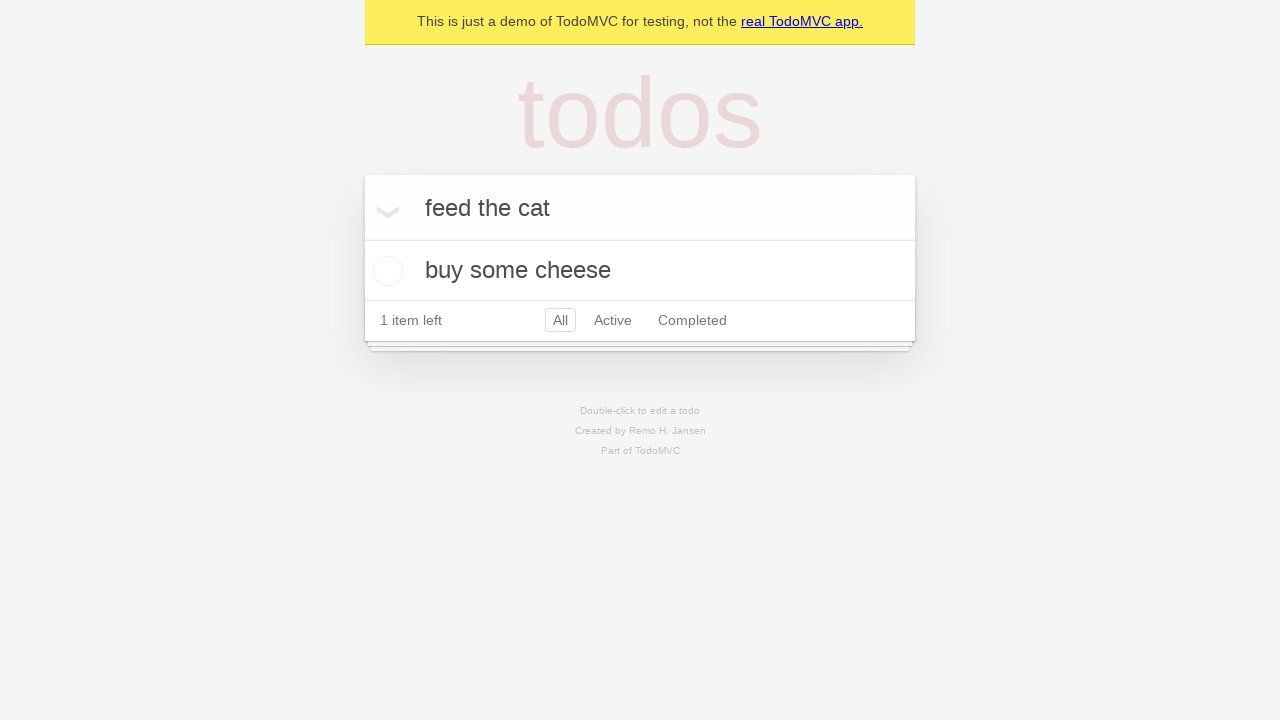

Pressed Enter to add todo item 'feed the cat' on internal:attr=[placeholder="What needs to be done?"i]
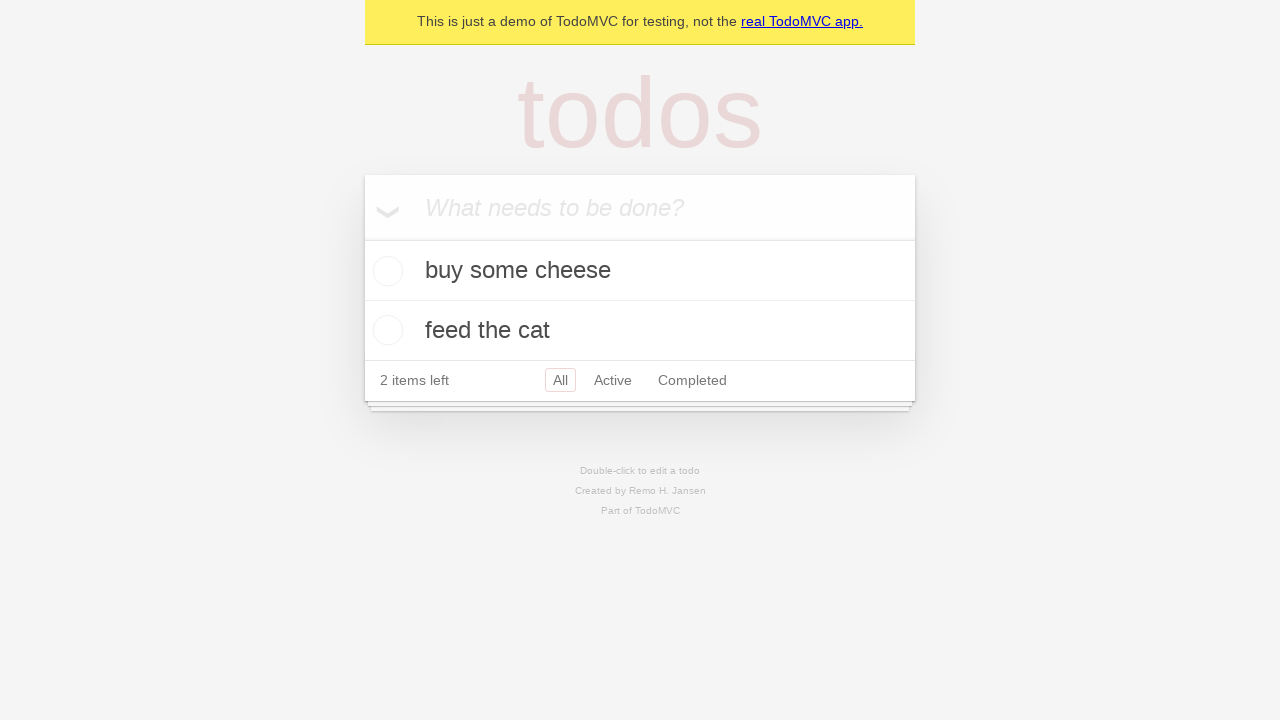

Filled new todo field with 'book a doctors appointment' on internal:attr=[placeholder="What needs to be done?"i]
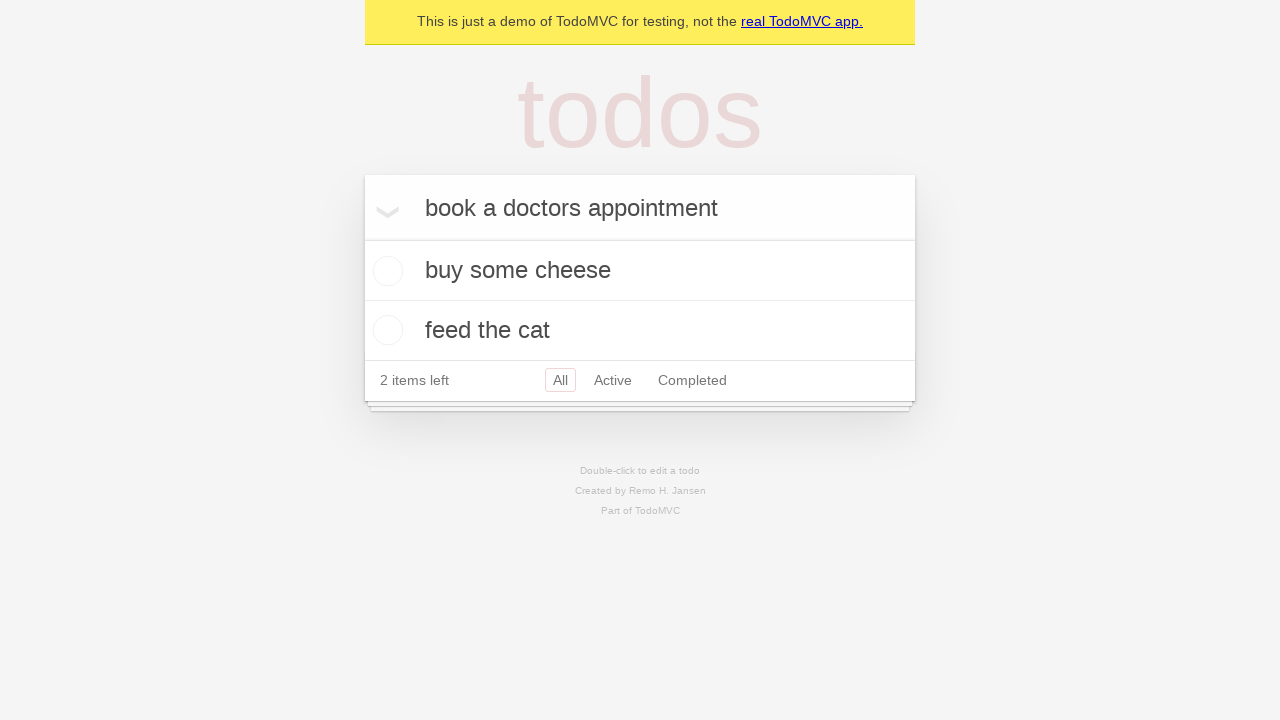

Pressed Enter to add todo item 'book a doctors appointment' on internal:attr=[placeholder="What needs to be done?"i]
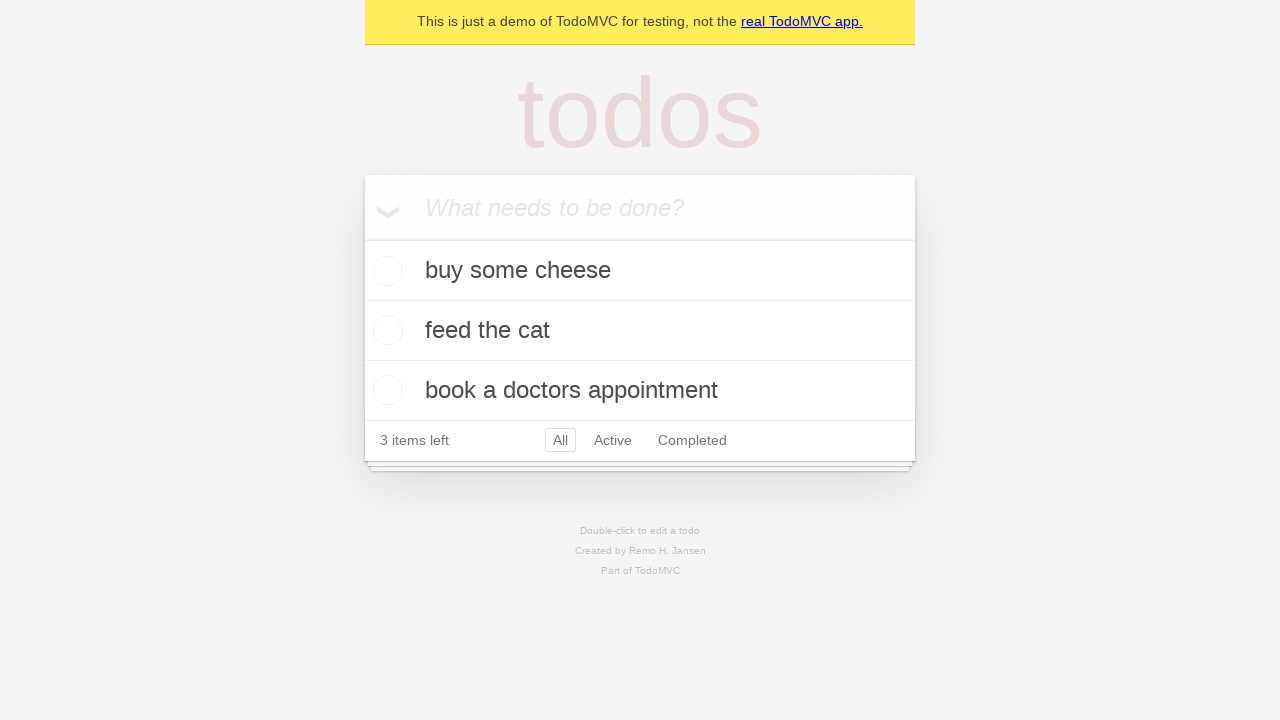

Located all todo items
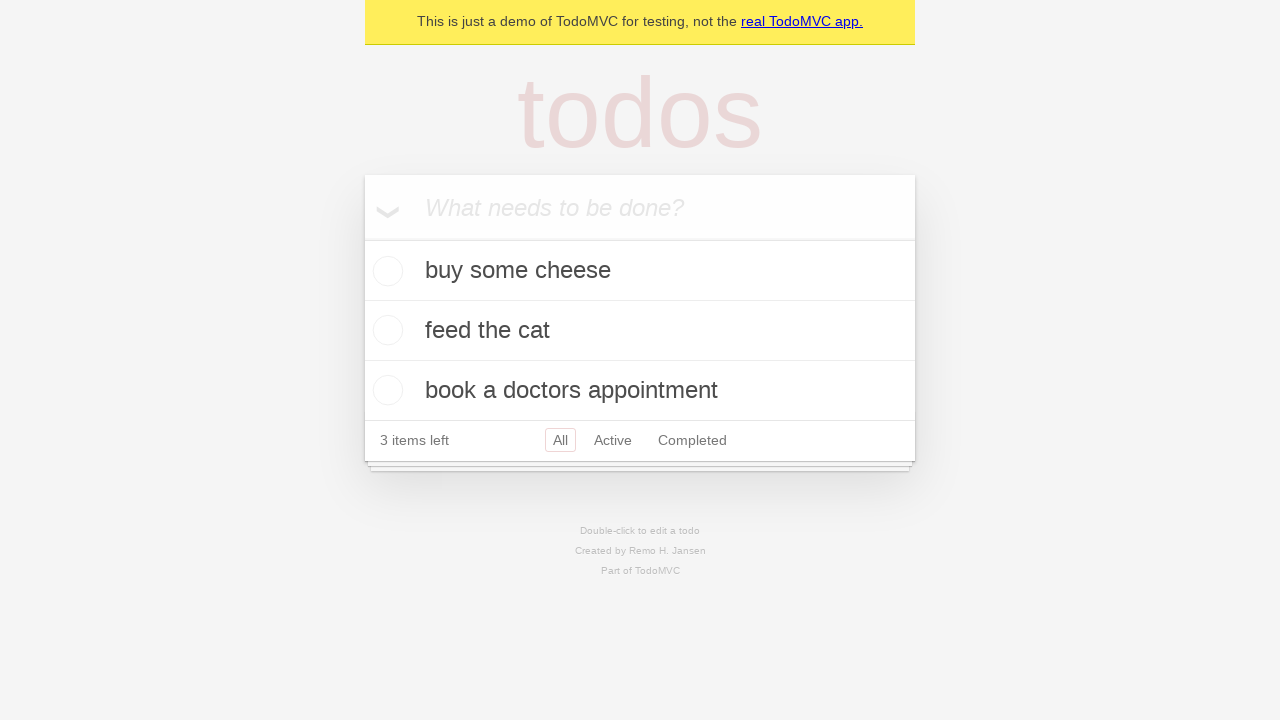

Selected second todo item for editing
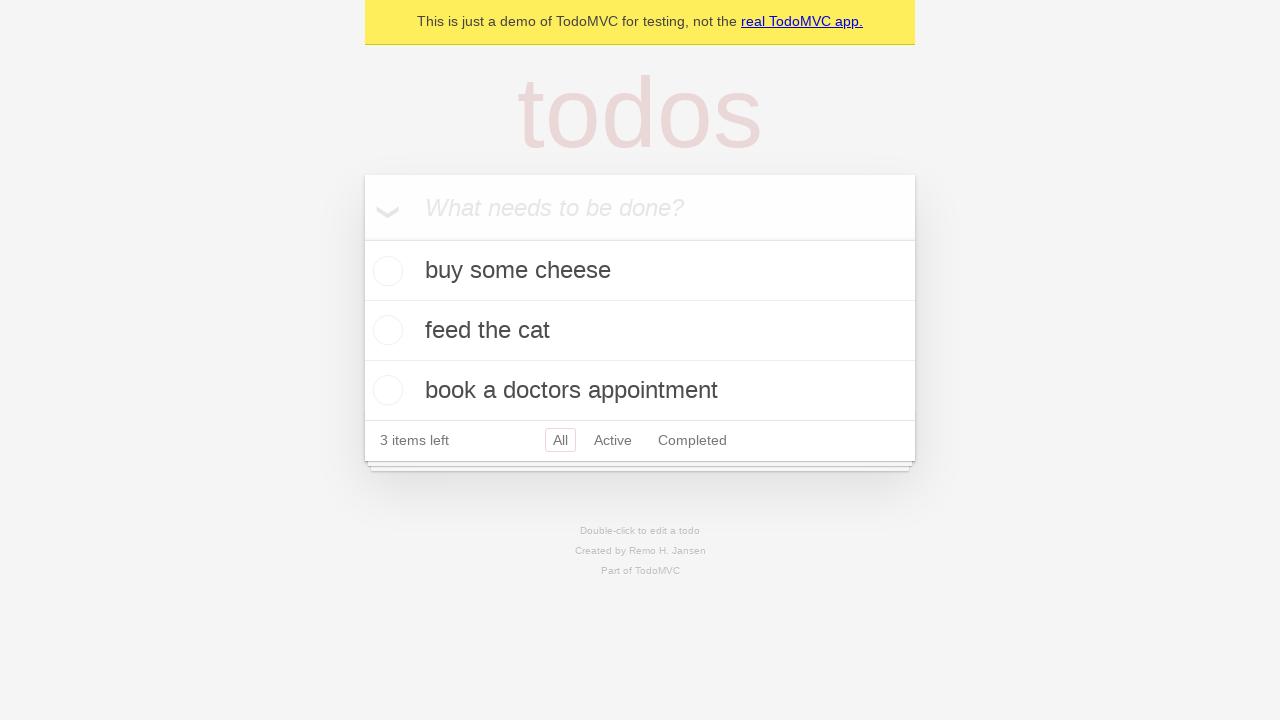

Double-clicked second todo item to enter edit mode at (640, 331) on internal:testid=[data-testid="todo-item"s] >> nth=1
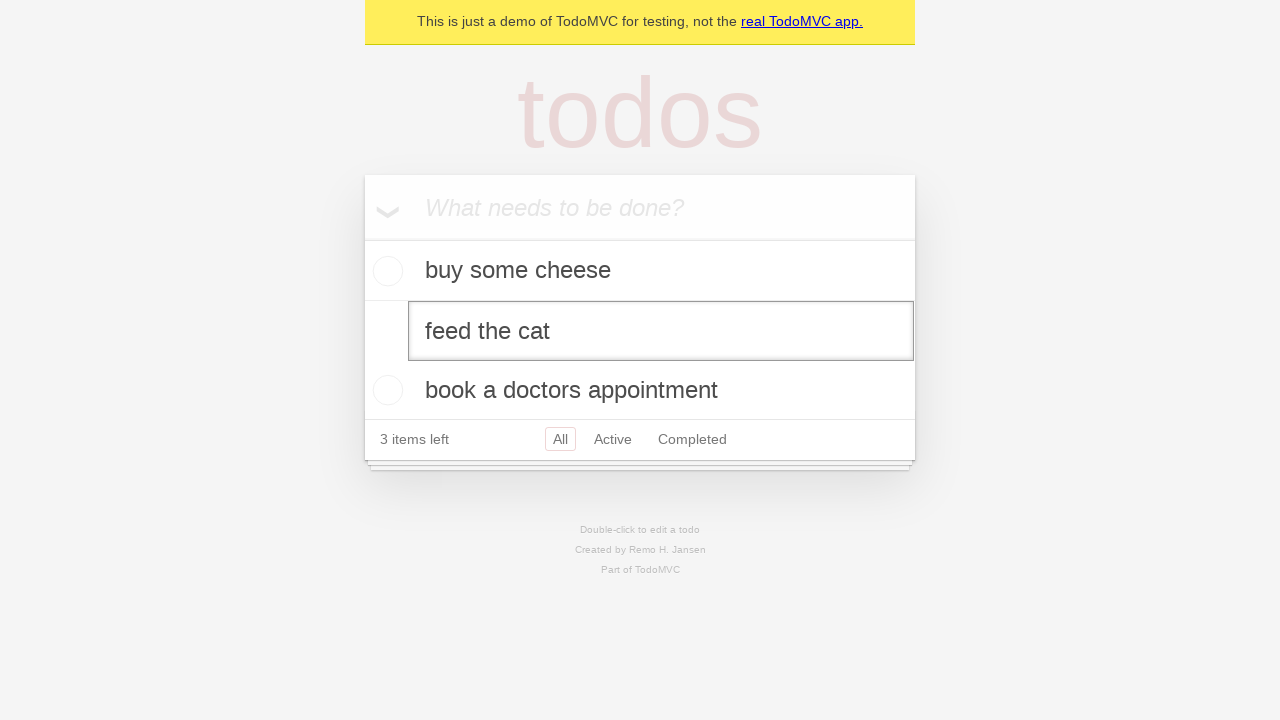

Filled edit textbox with new text 'buy some sausages' on internal:testid=[data-testid="todo-item"s] >> nth=1 >> internal:role=textbox[nam
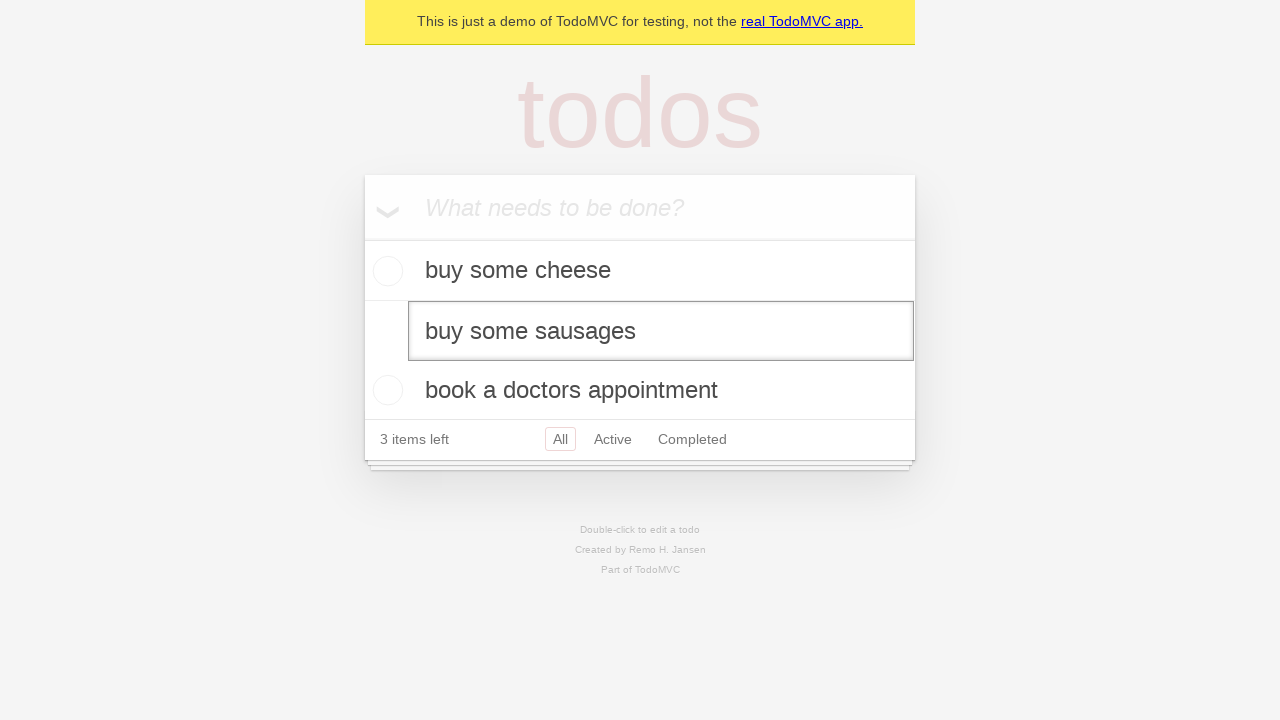

Pressed Enter to confirm todo item edit on internal:testid=[data-testid="todo-item"s] >> nth=1 >> internal:role=textbox[nam
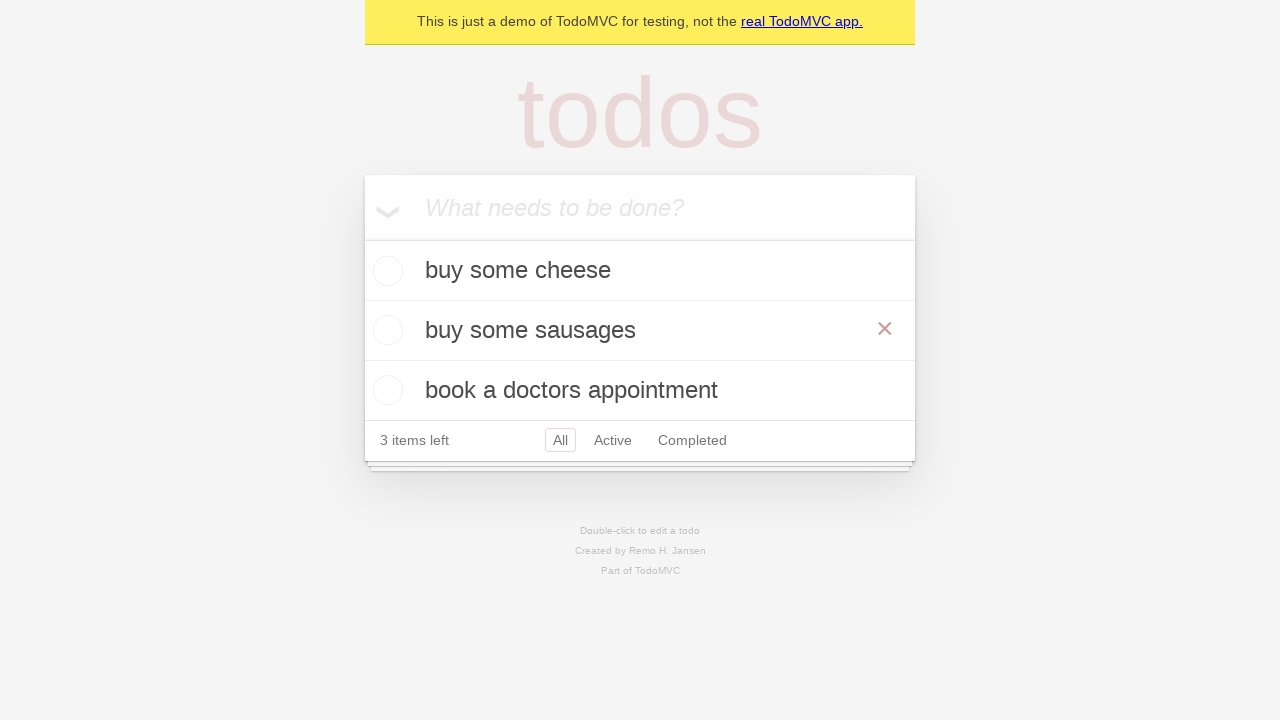

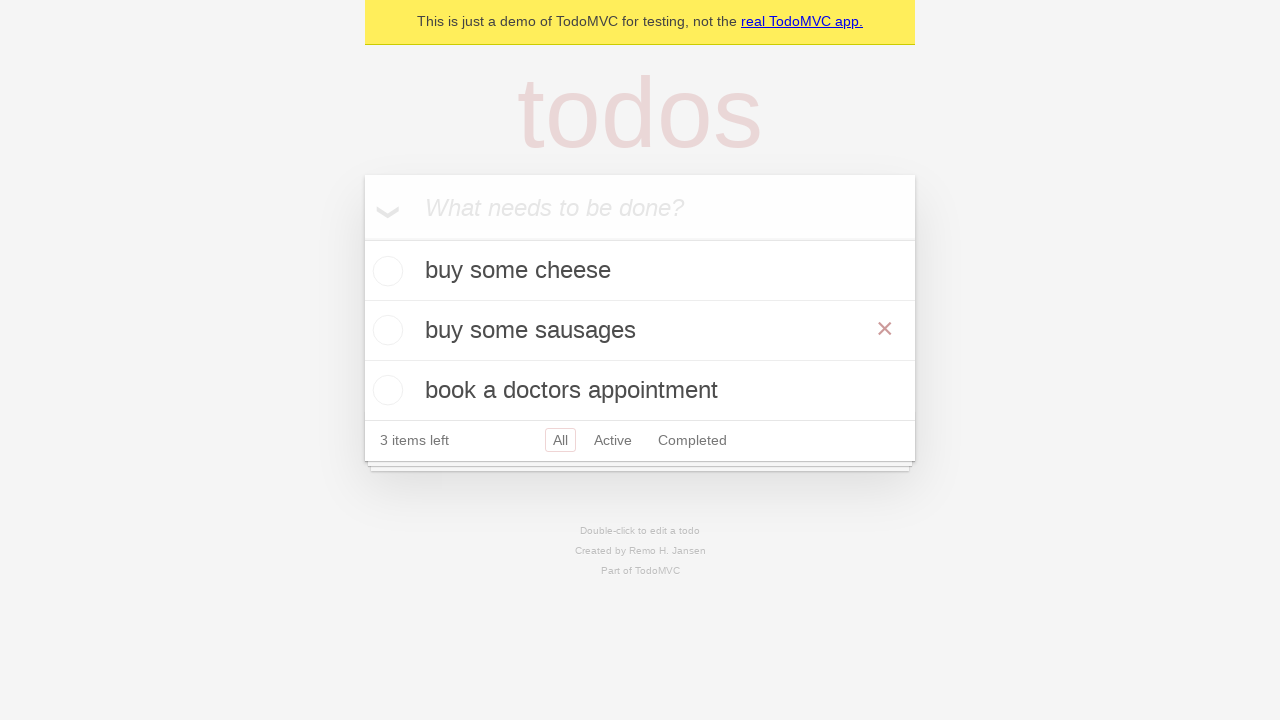